Navigates to a mortgage calculator website and scrolls down the page by 450 pixels to view the loan section.

Starting URL: https://www.mortgagecalculator.org

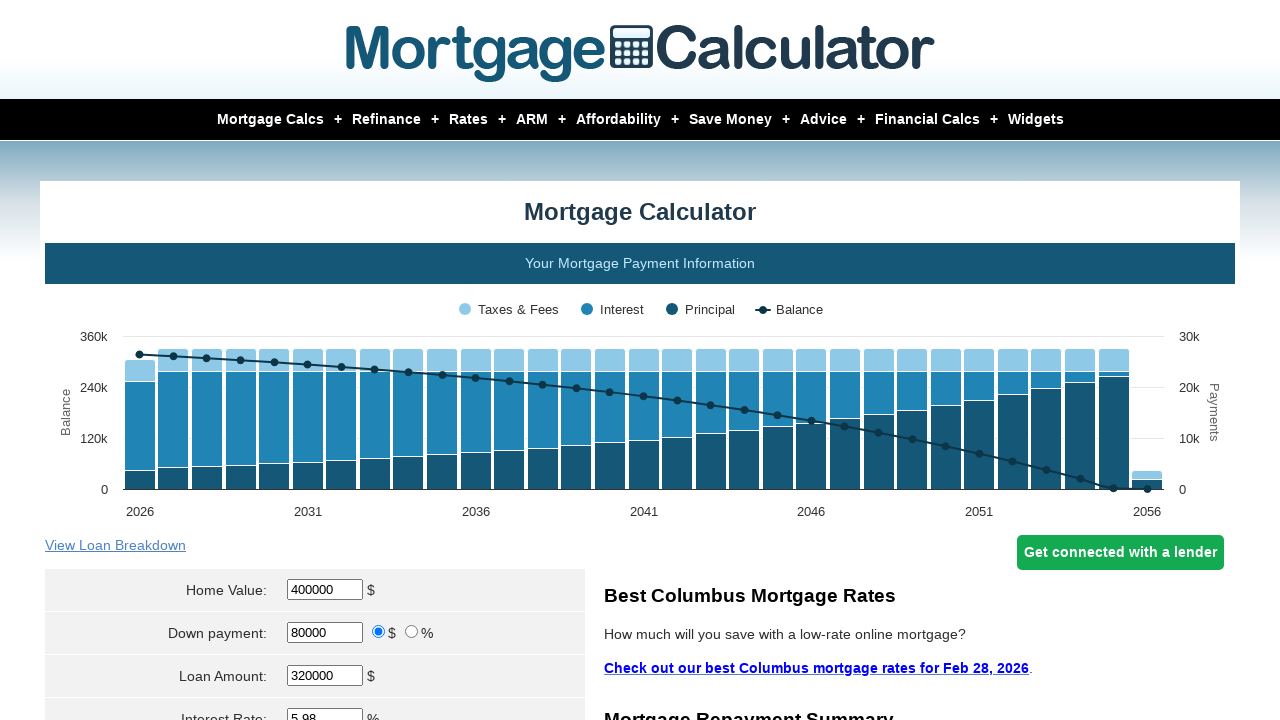

Navigated to mortgage calculator website
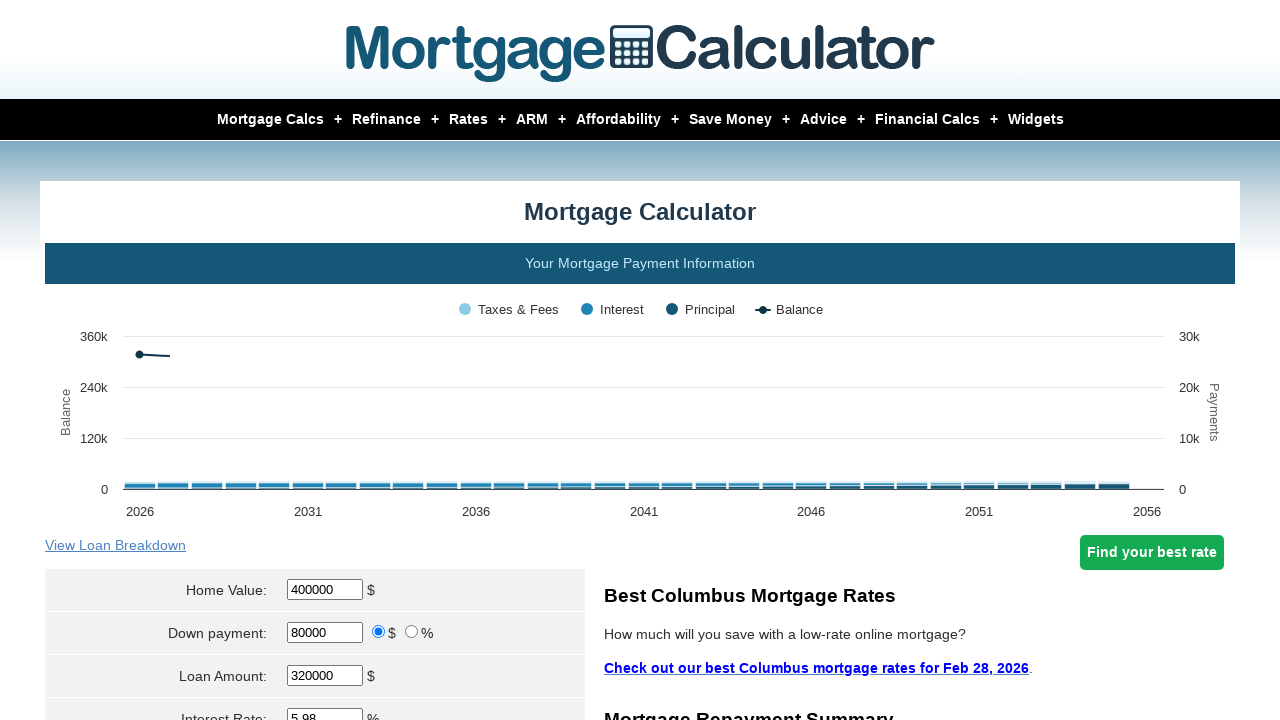

Scrolled down the page by 450 pixels to view the loan section
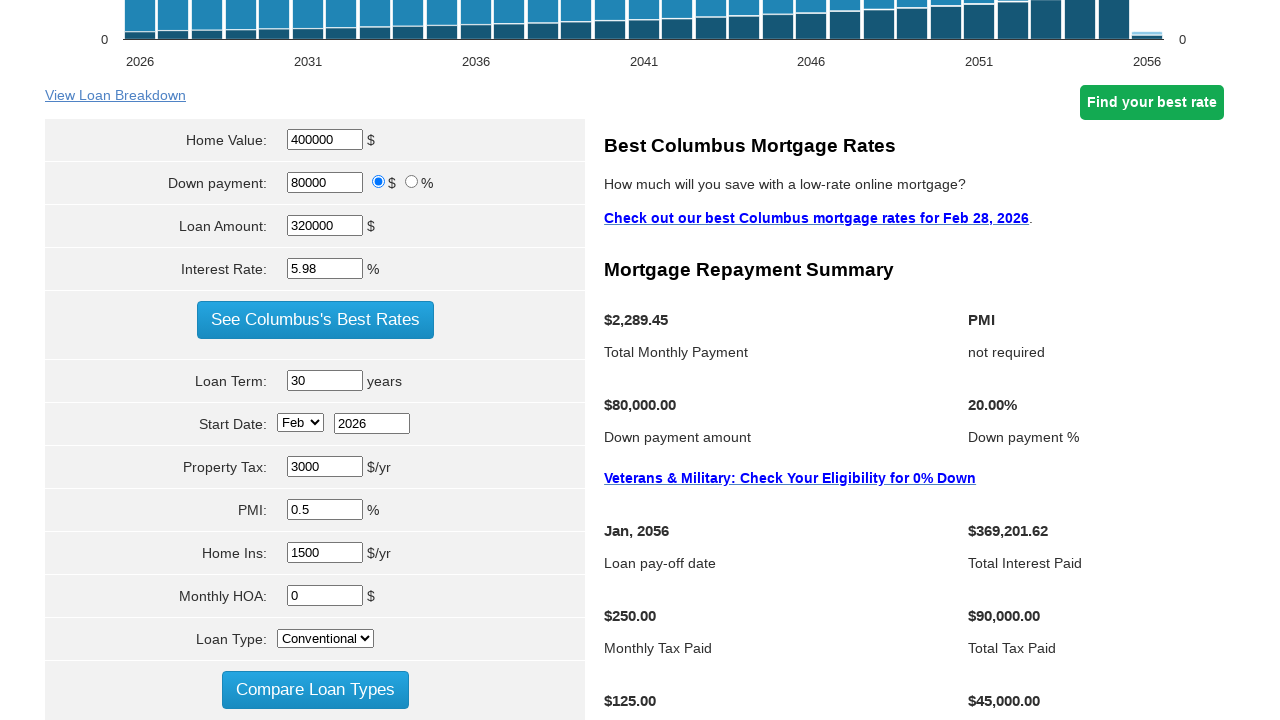

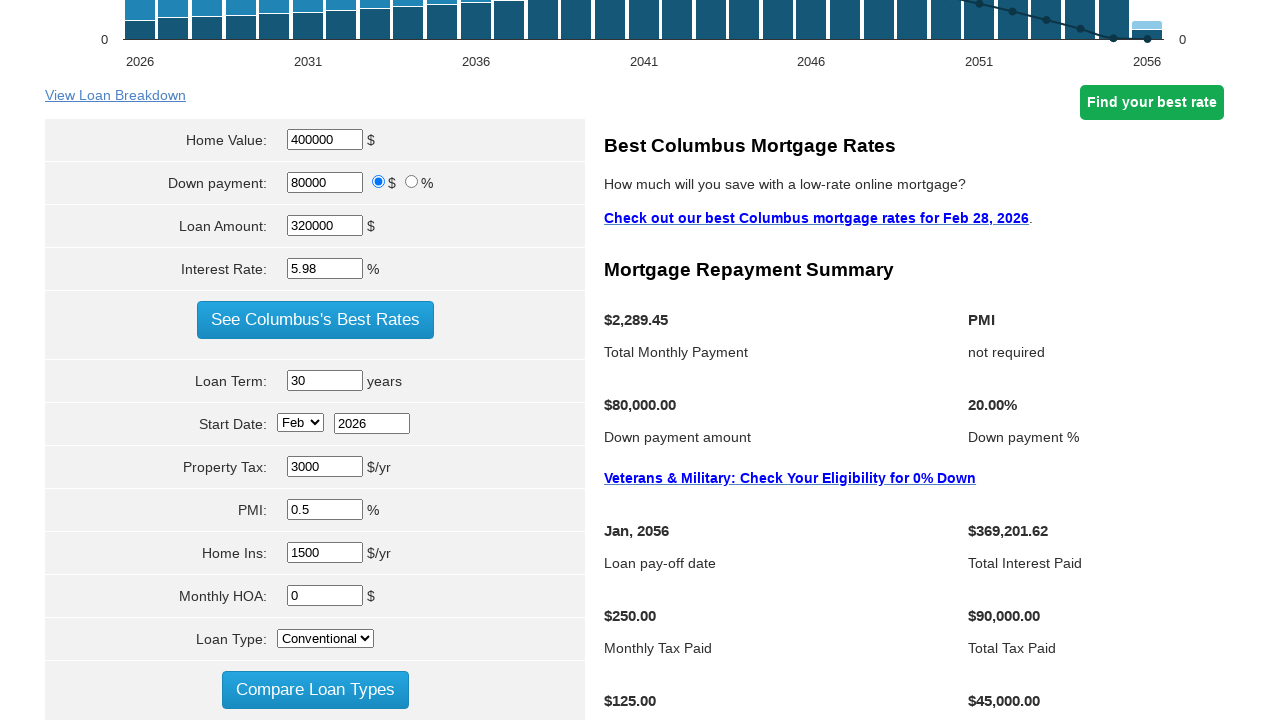